Tests file download functionality by navigating to a blog page and clicking a download link for a text file

Starting URL: http://only-testing-blog.blogspot.in/2014/05/login.html

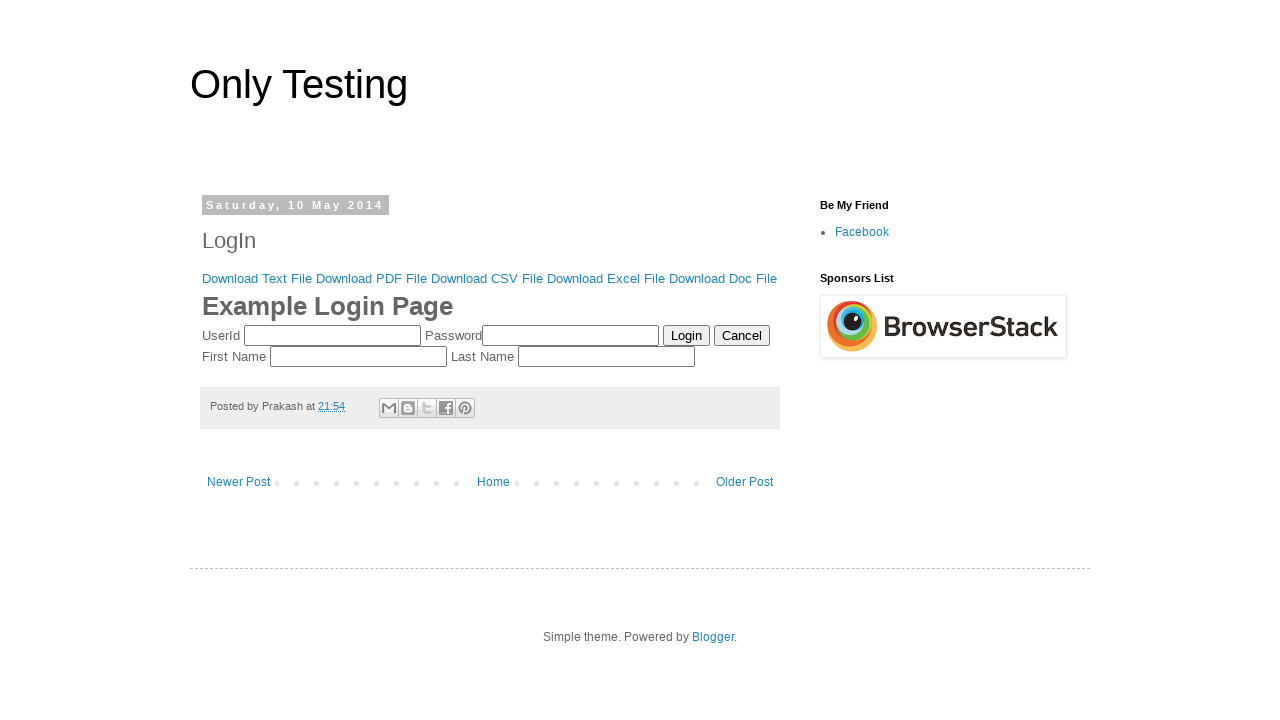

Clicked on the 'Download Text File' link at (257, 278) on xpath=//a[contains(text(),'Download Text File')]
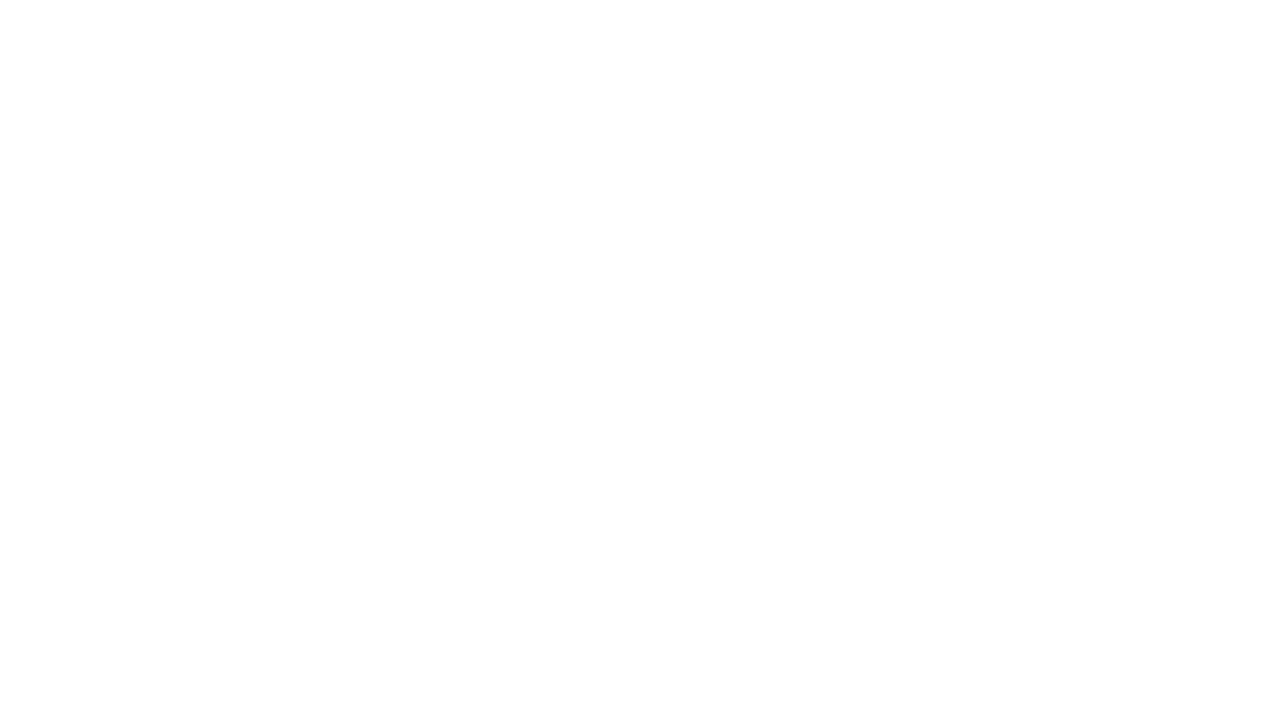

Waited 5 seconds for download to complete
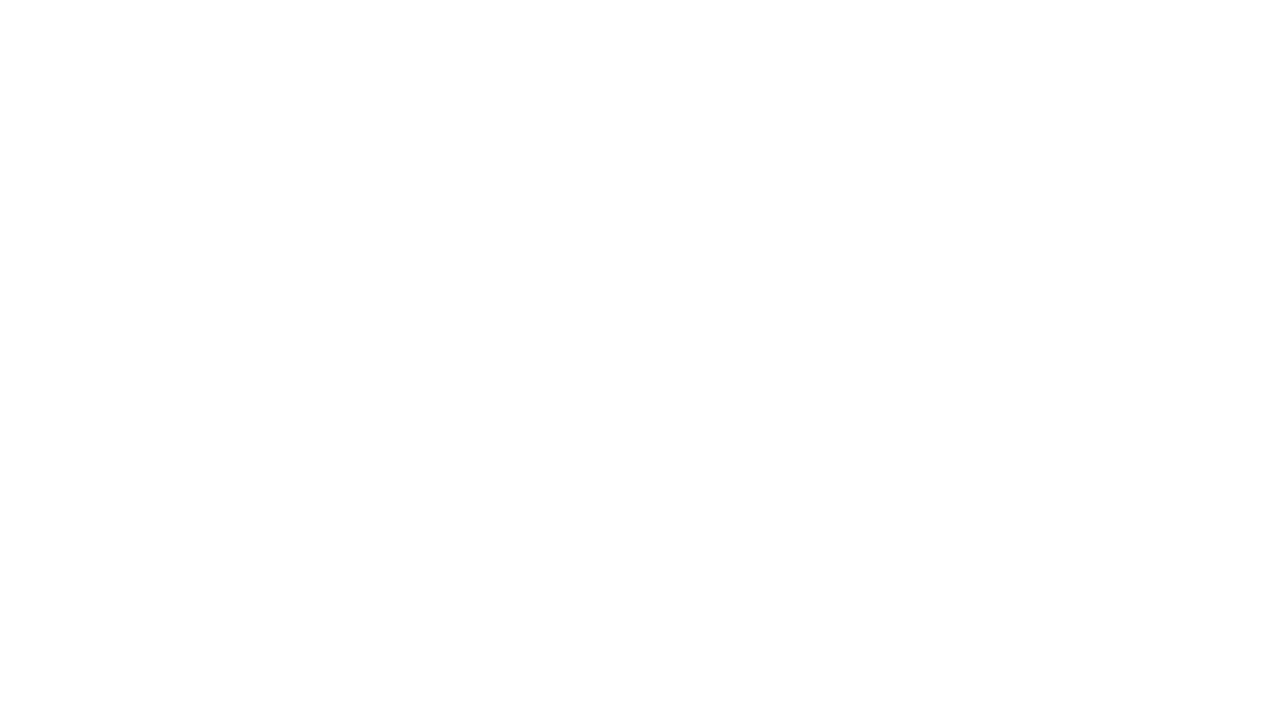

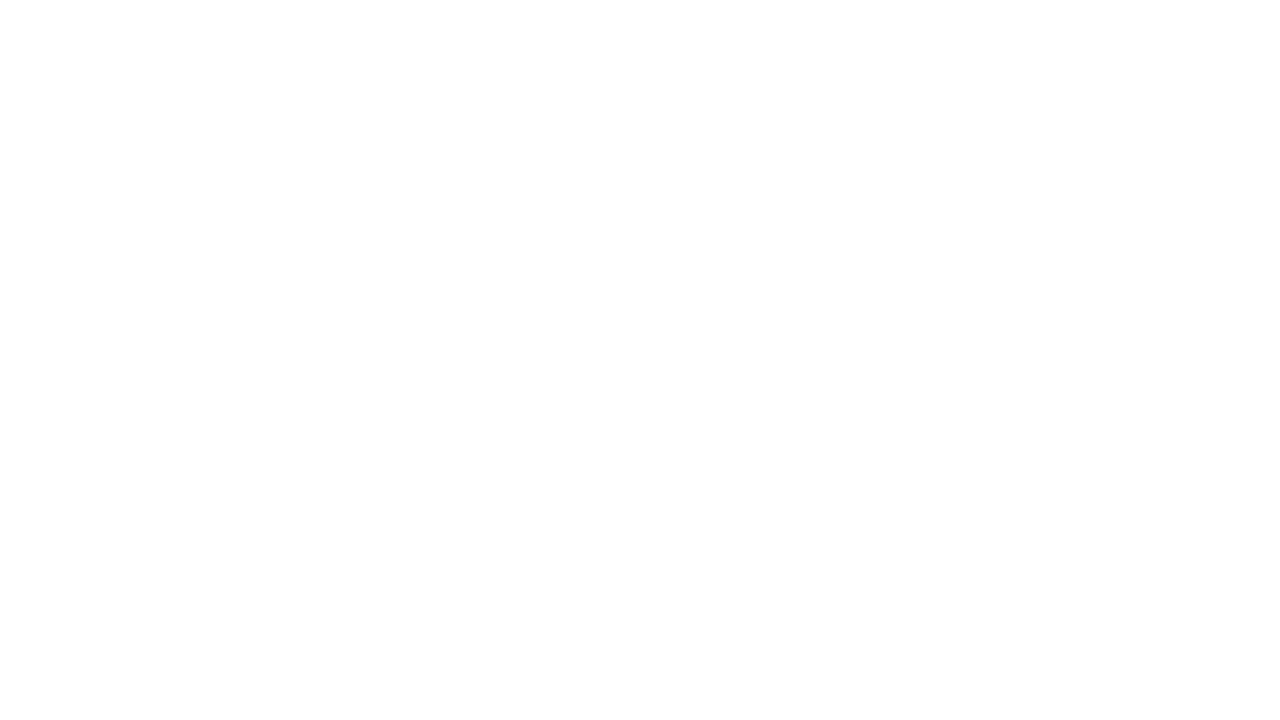